Tests registration form validation by submitting empty data and verifying error messages are displayed for required fields (name and email)

Starting URL: https://alada.vn/tai-khoan/dang-ky.html/

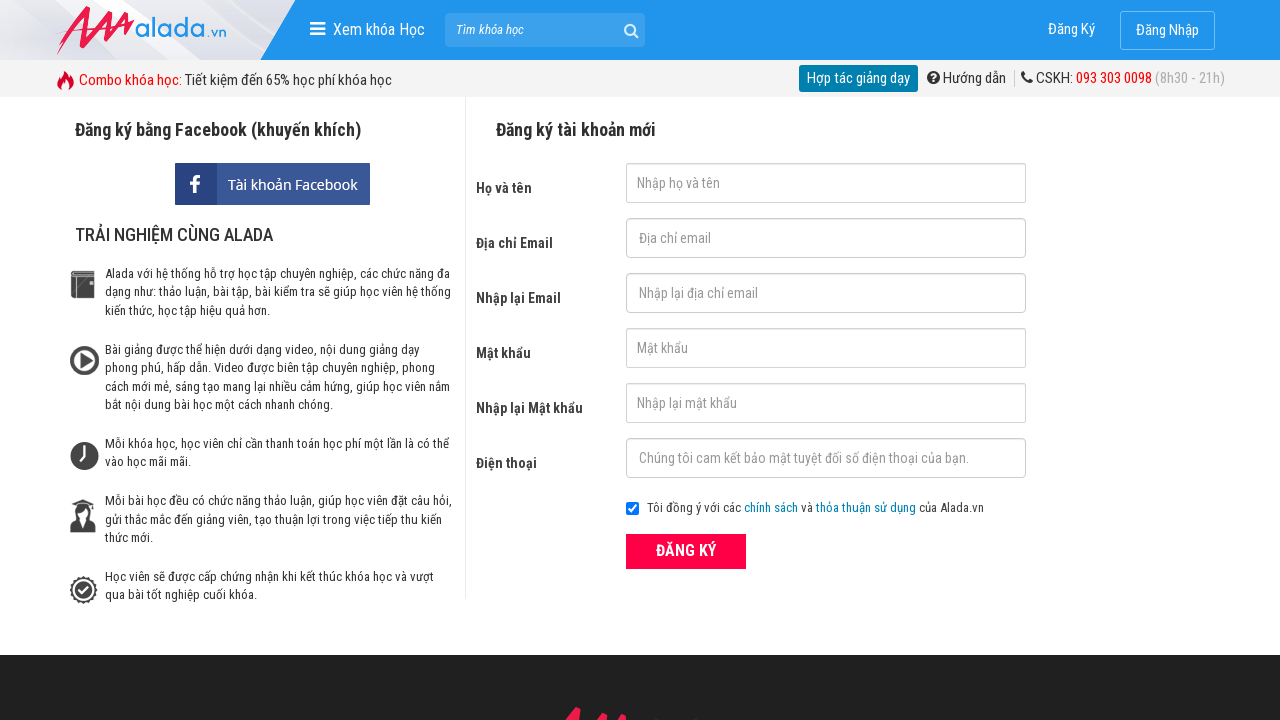

Cleared firstname field to ensure it is empty on input#txtFirstname
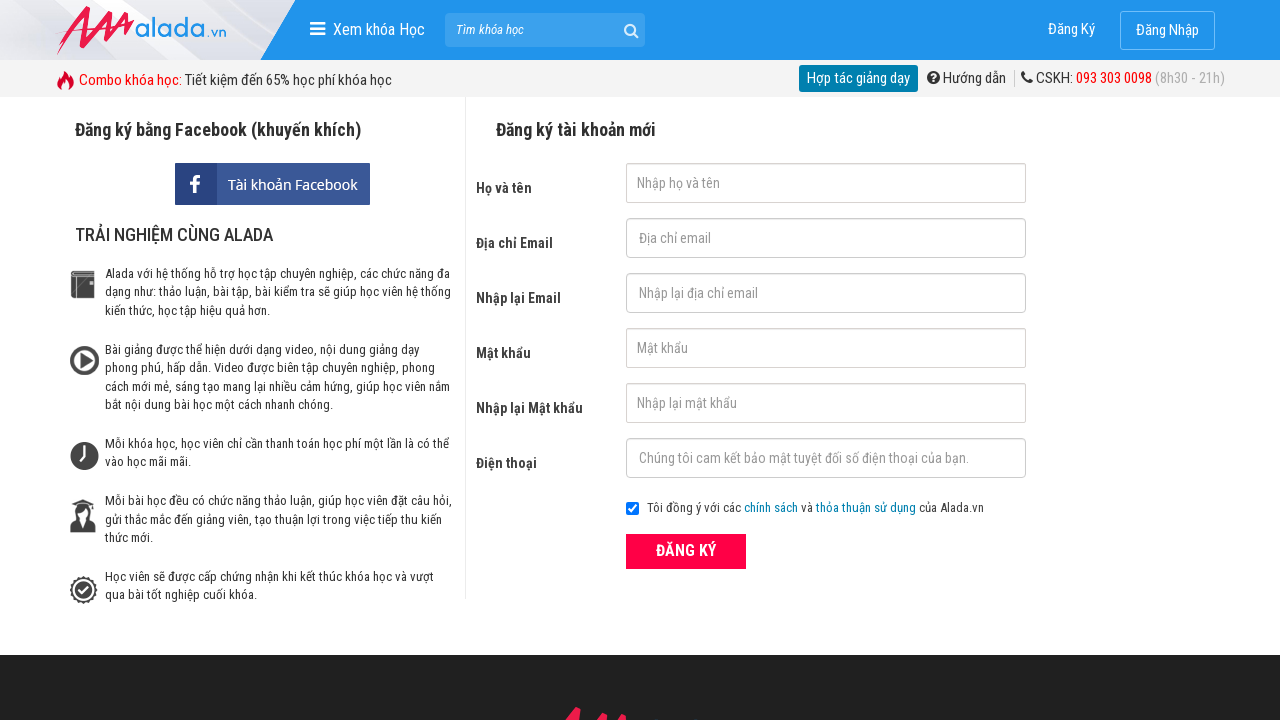

Cleared email field to ensure it is empty on input#txtEmail
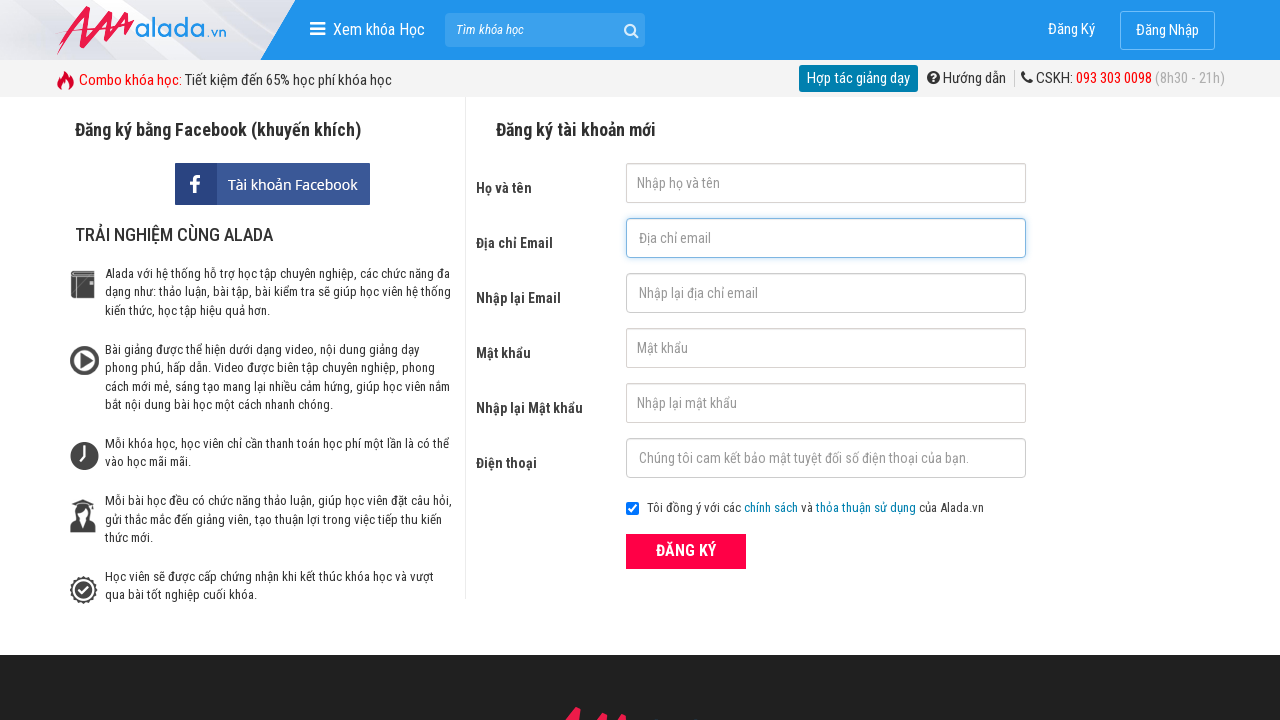

Clicked submit button to trigger validation at (686, 551) on div.field_btn button[type='submit']
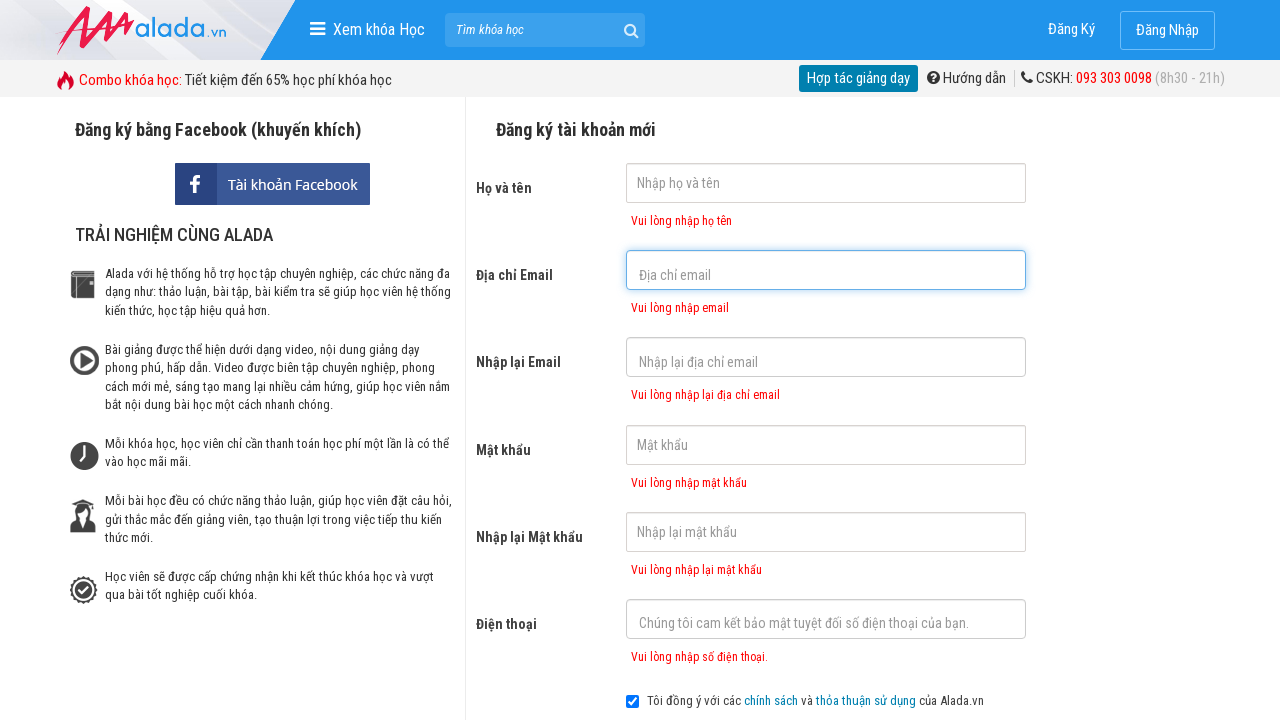

Firstname error message appeared
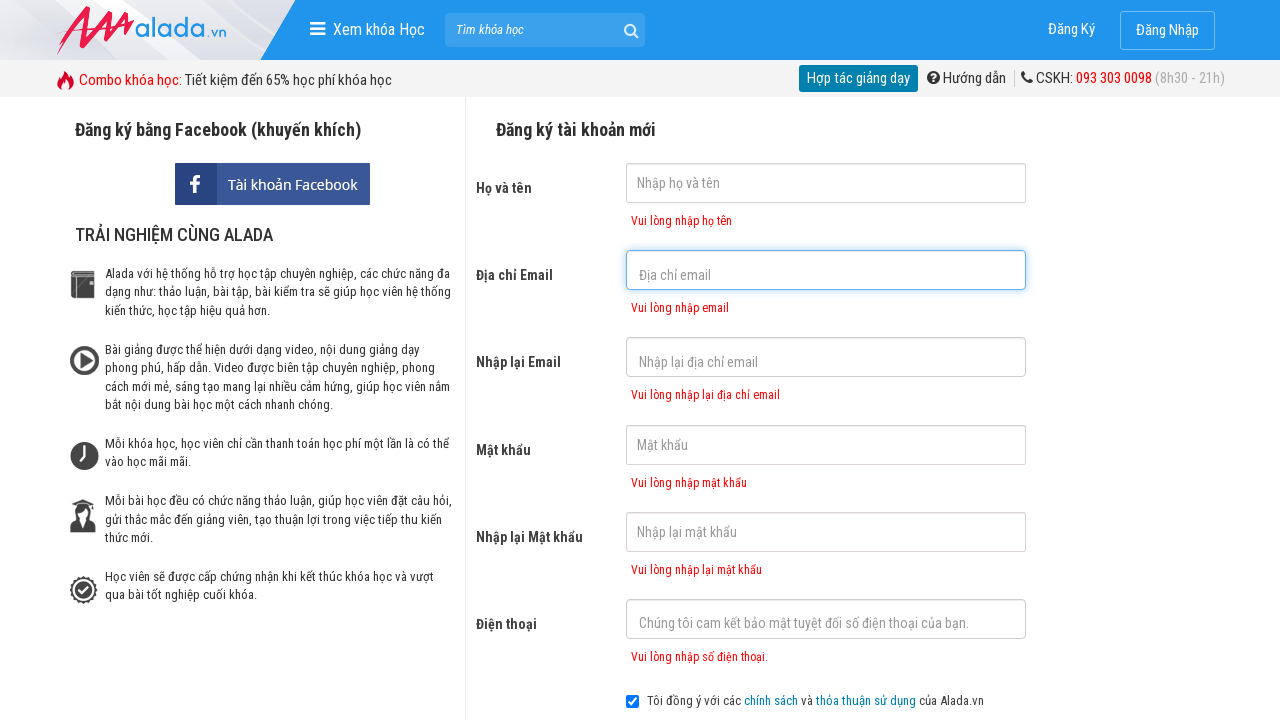

Email error message appeared
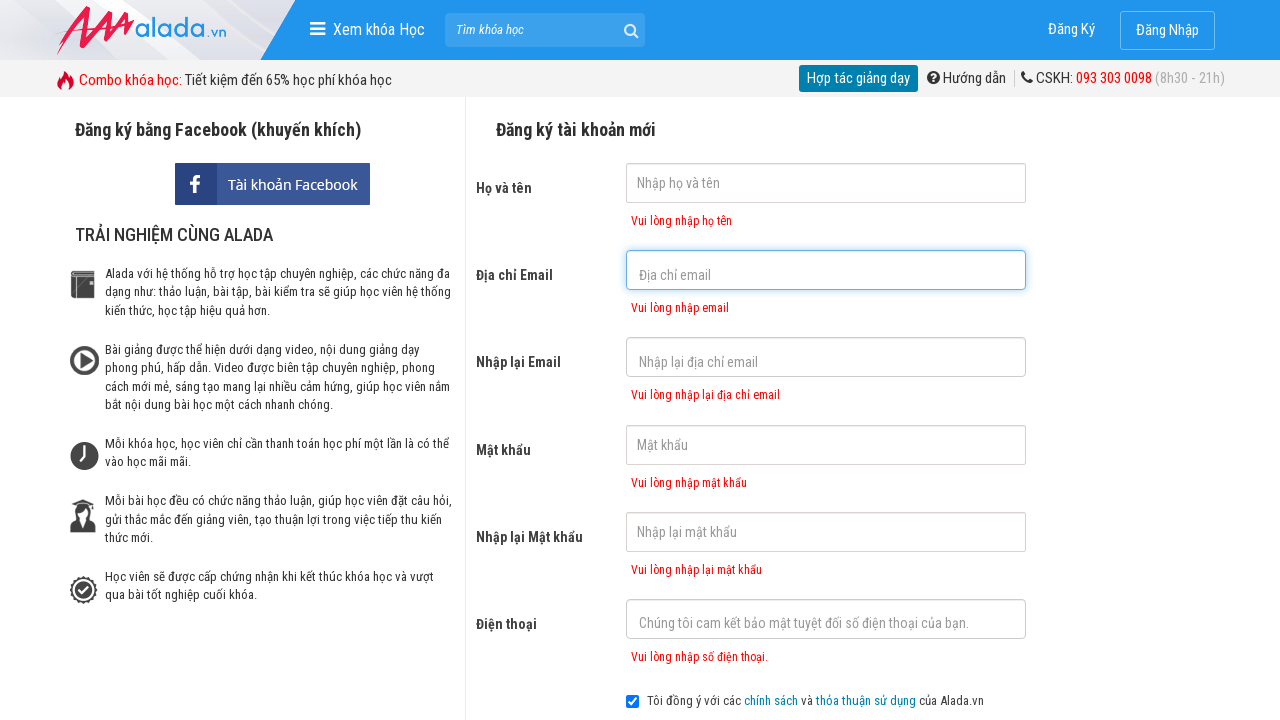

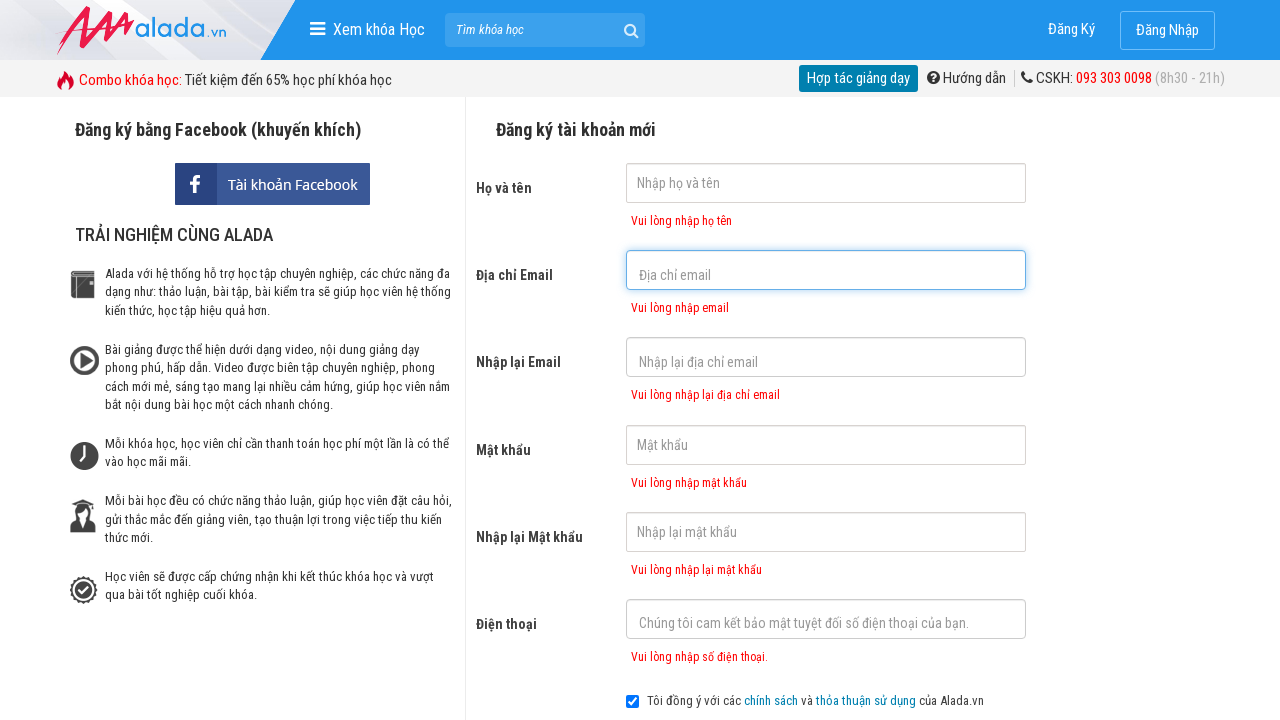